Tests checkbox functionality by clicking a checkbox to select it, verifying it's selected, then clicking again to deselect and verify it's not selected

Starting URL: https://rahulshettyacademy.com/AutomationPractice/

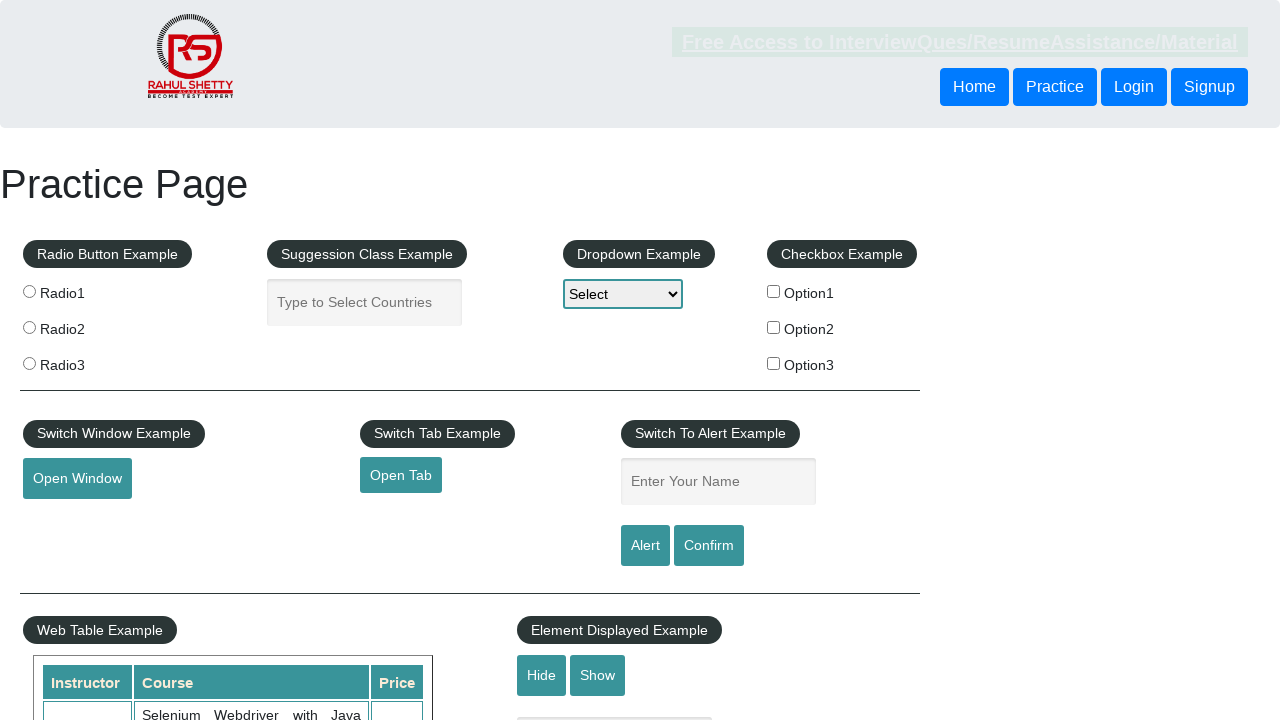

Clicked checkbox #checkBoxOption1 to select it at (774, 291) on #checkBoxOption1
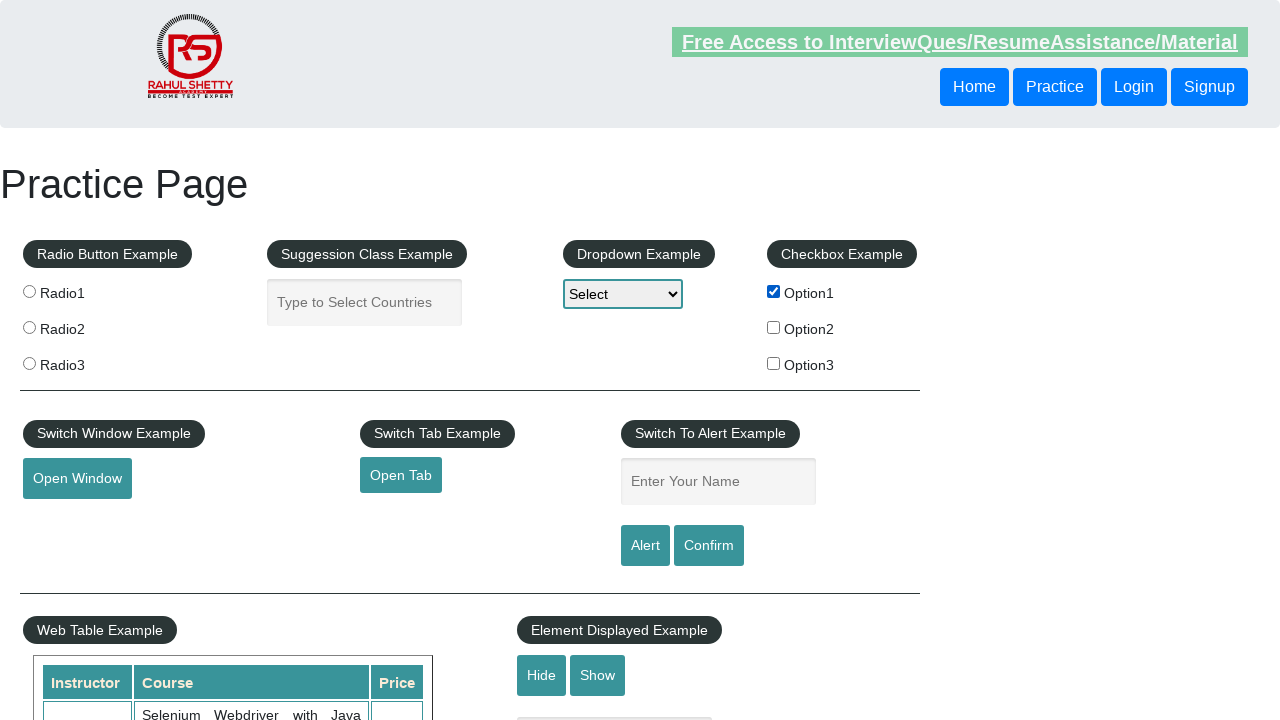

Verified that checkbox #checkBoxOption1 is selected
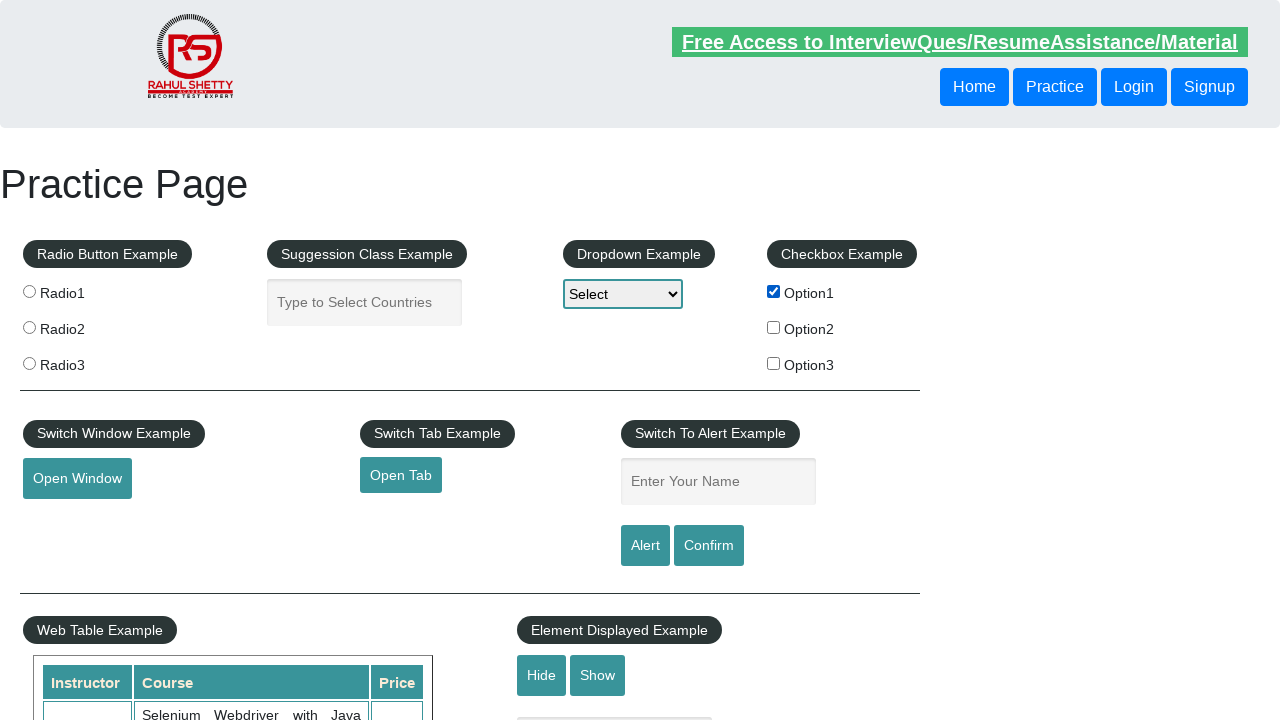

Clicked checkbox #checkBoxOption1 again to deselect it at (774, 291) on #checkBoxOption1
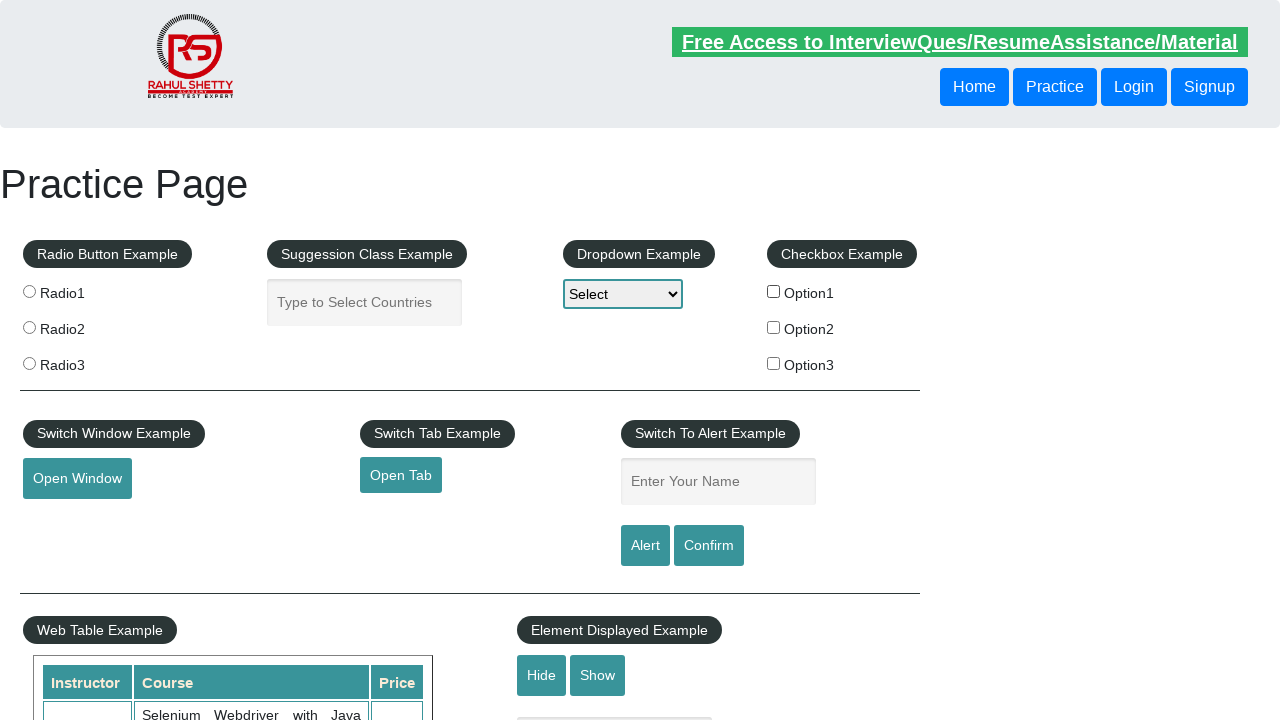

Verified that checkbox #checkBoxOption1 is deselected
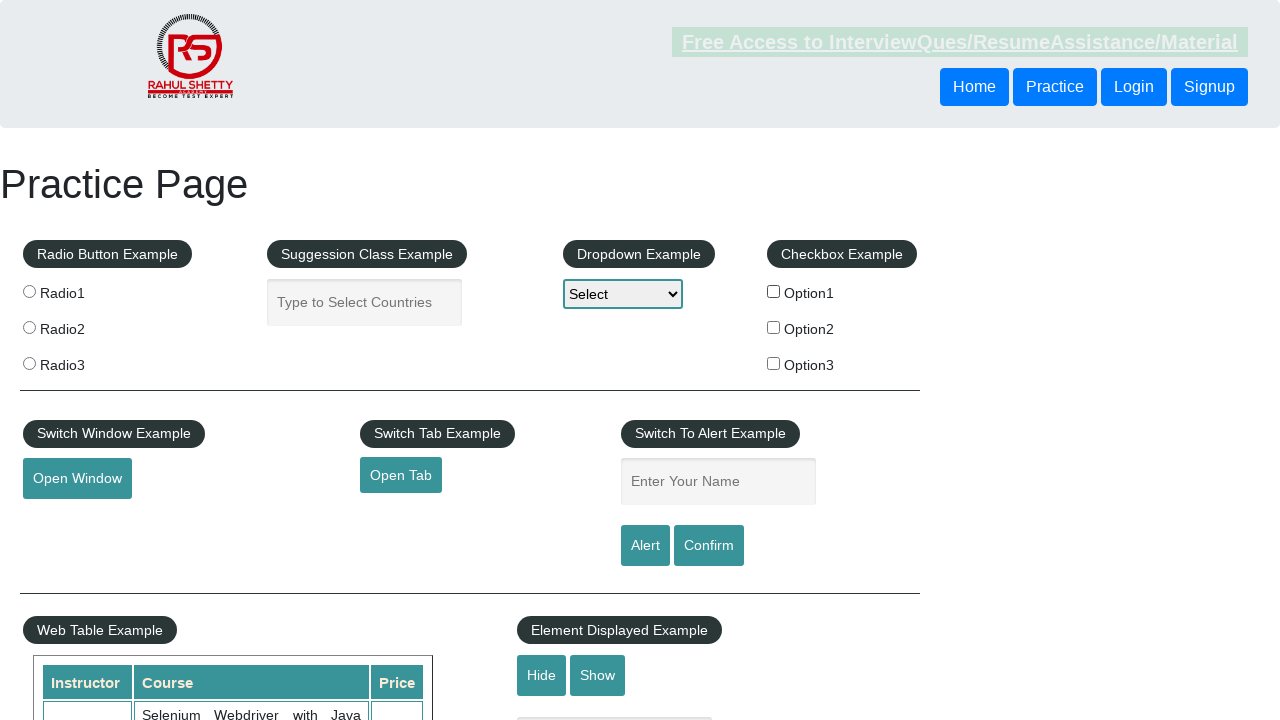

Counted total checkboxes on the page: 3
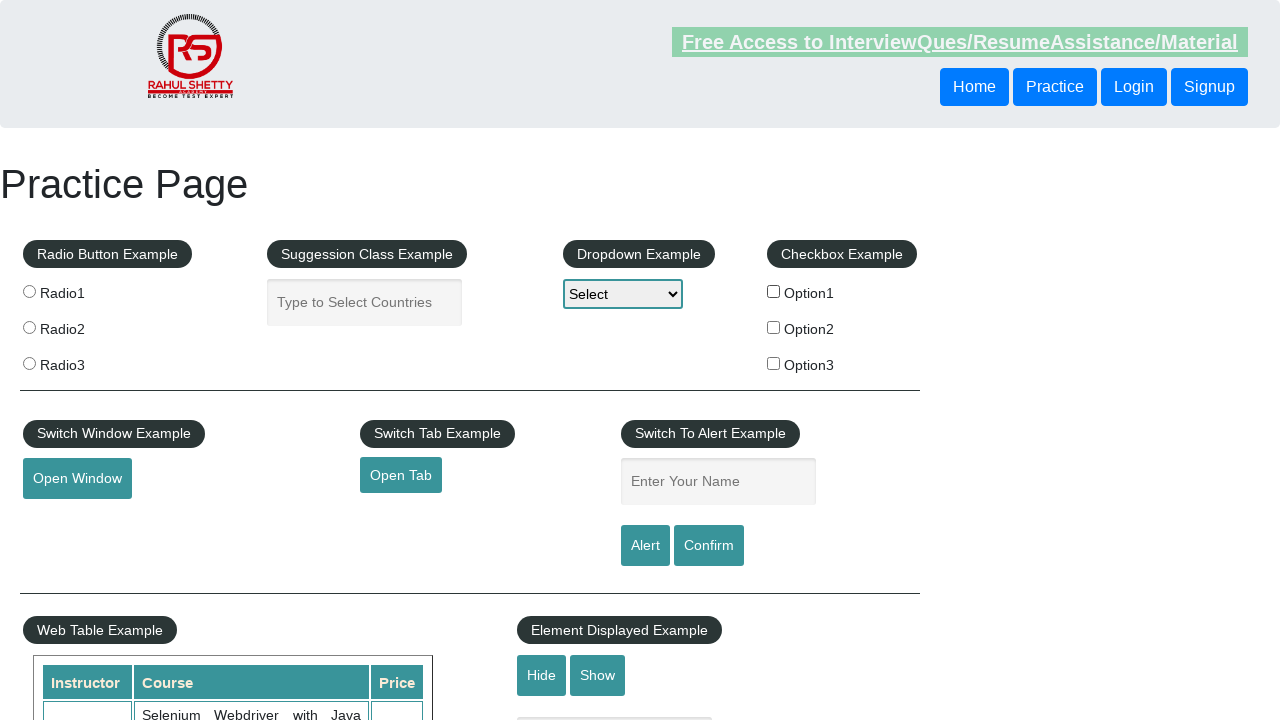

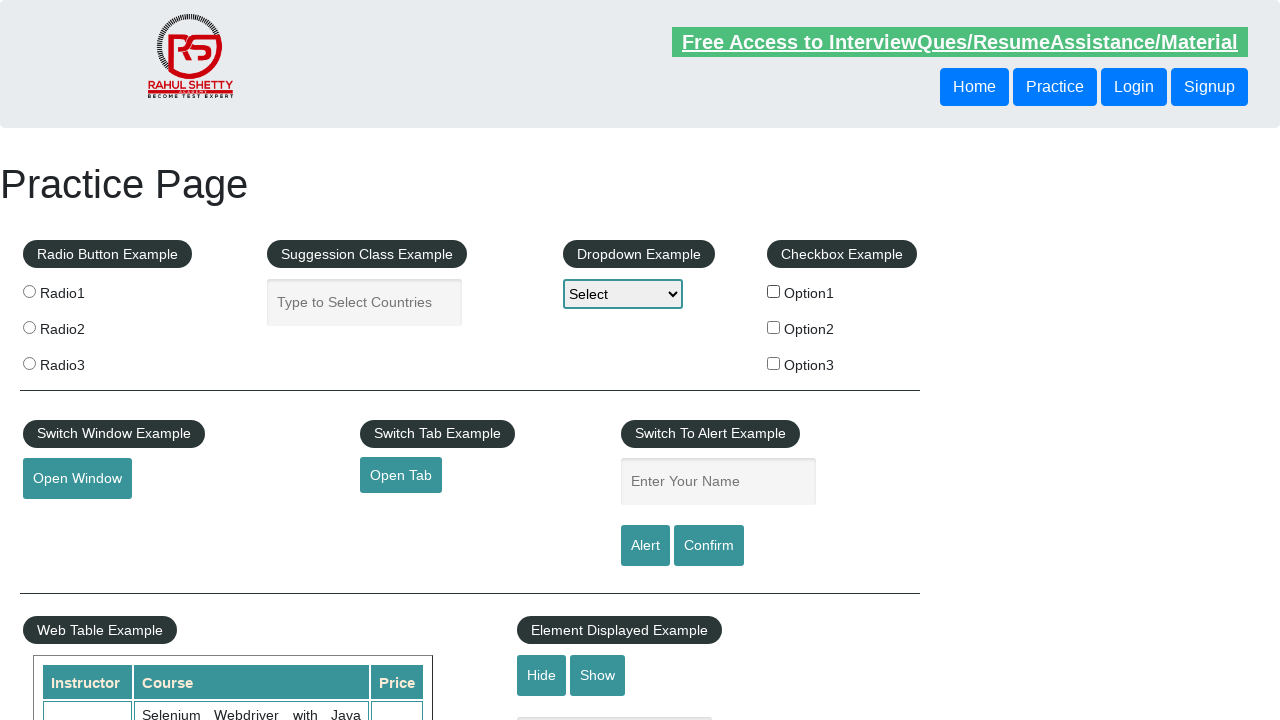